Tests mortgage calculator by filling in house price, down payment, loan term, and interest rate fields

Starting URL: https://www.calculator.net/mortgage-calculator.html

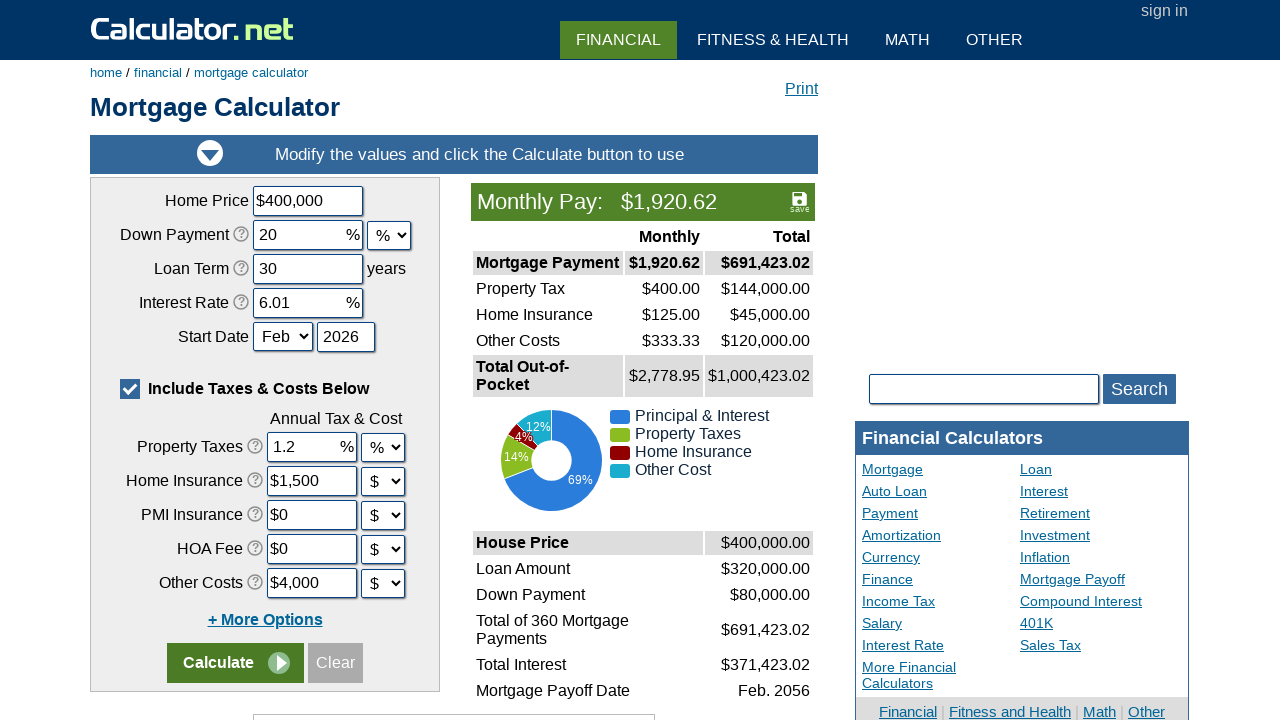

Cleared house price field on #chouseprice
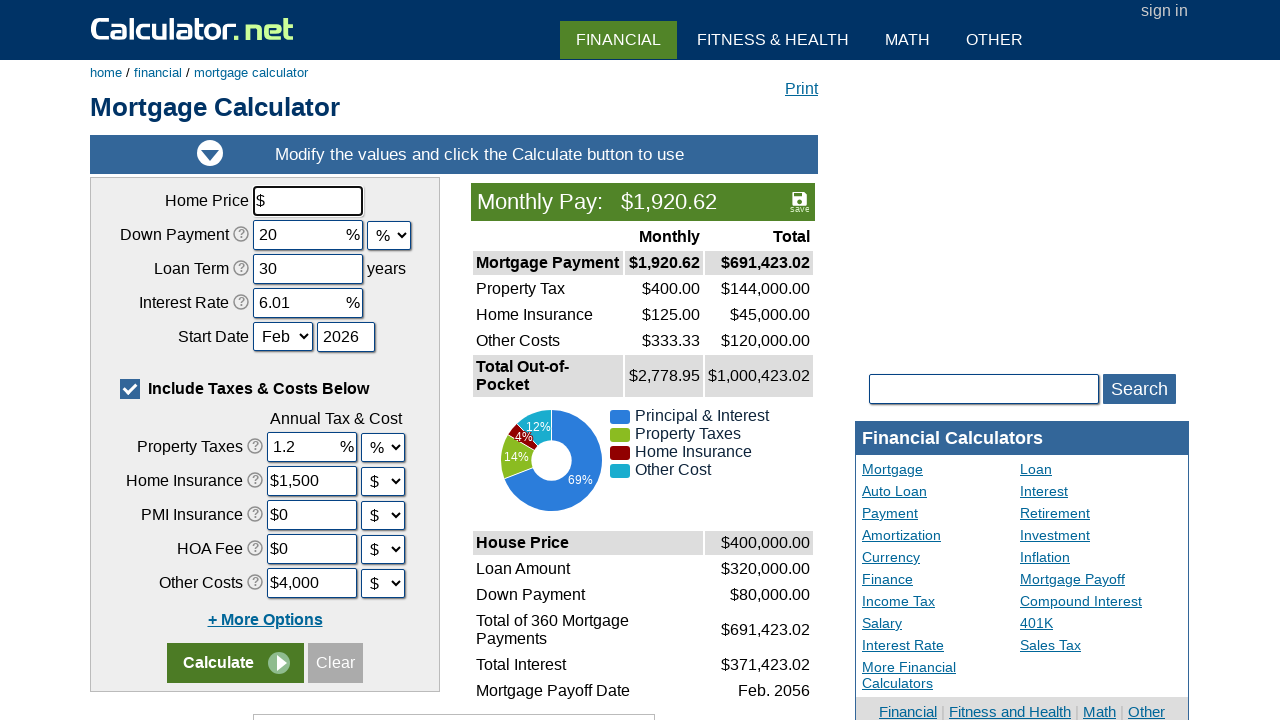

Filled house price field with $500,000 on #chouseprice
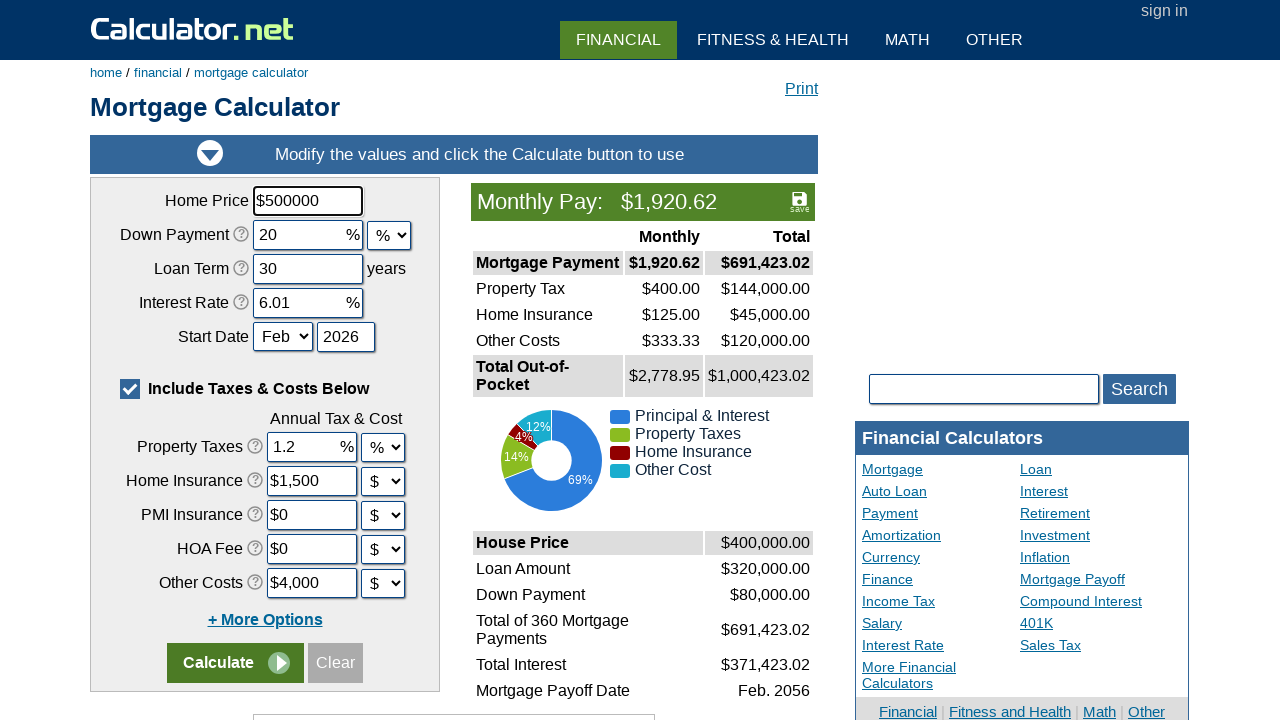

Cleared down payment field on #cdownpayment
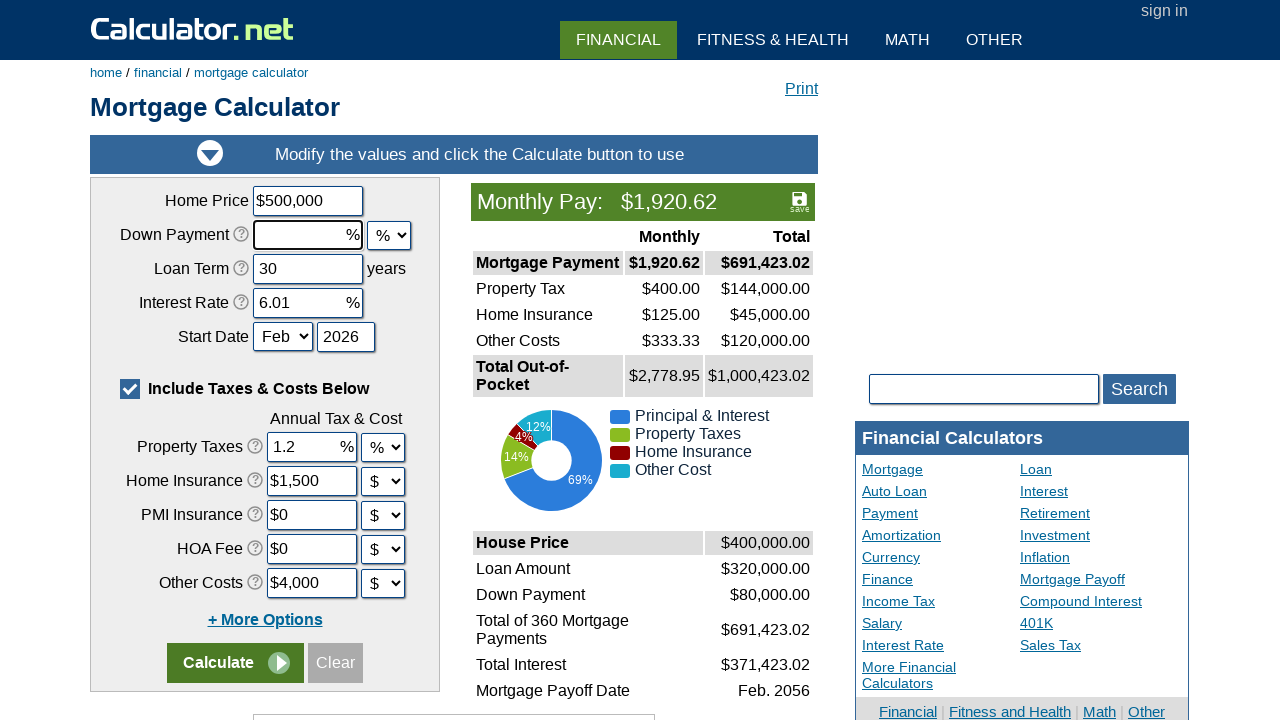

Filled down payment field with 30% on #cdownpayment
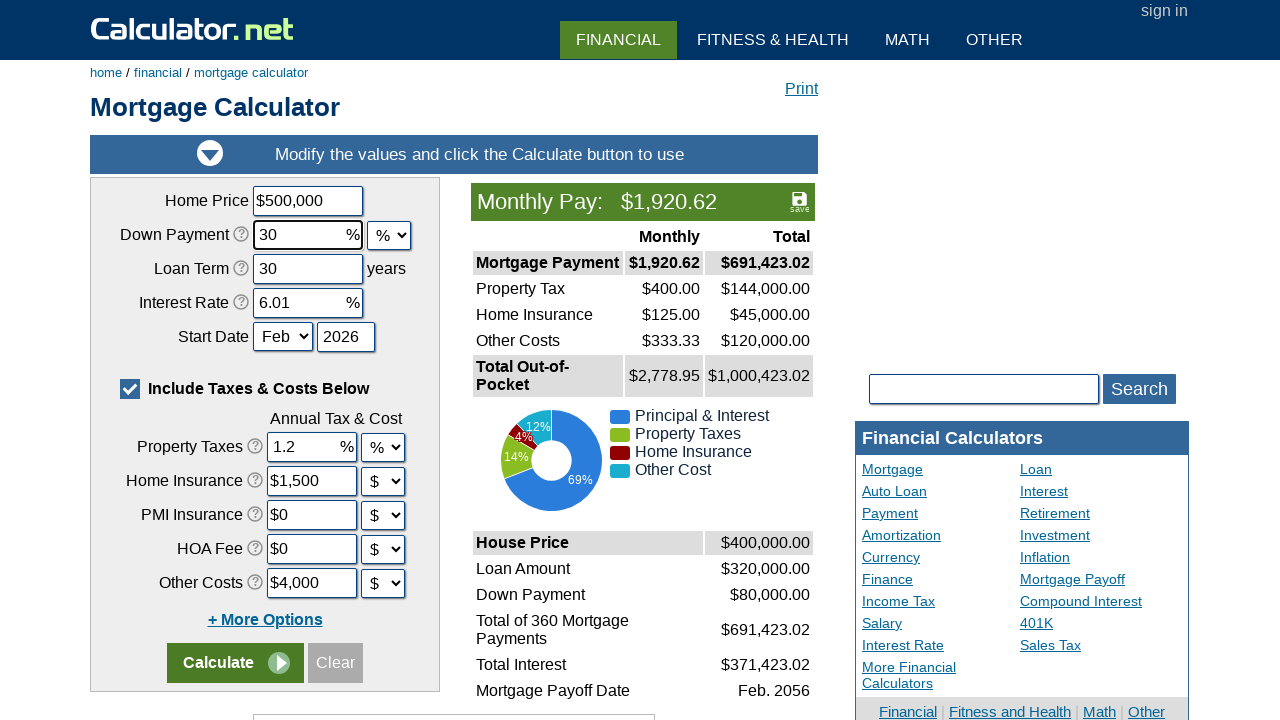

Cleared loan term field on #cloanterm
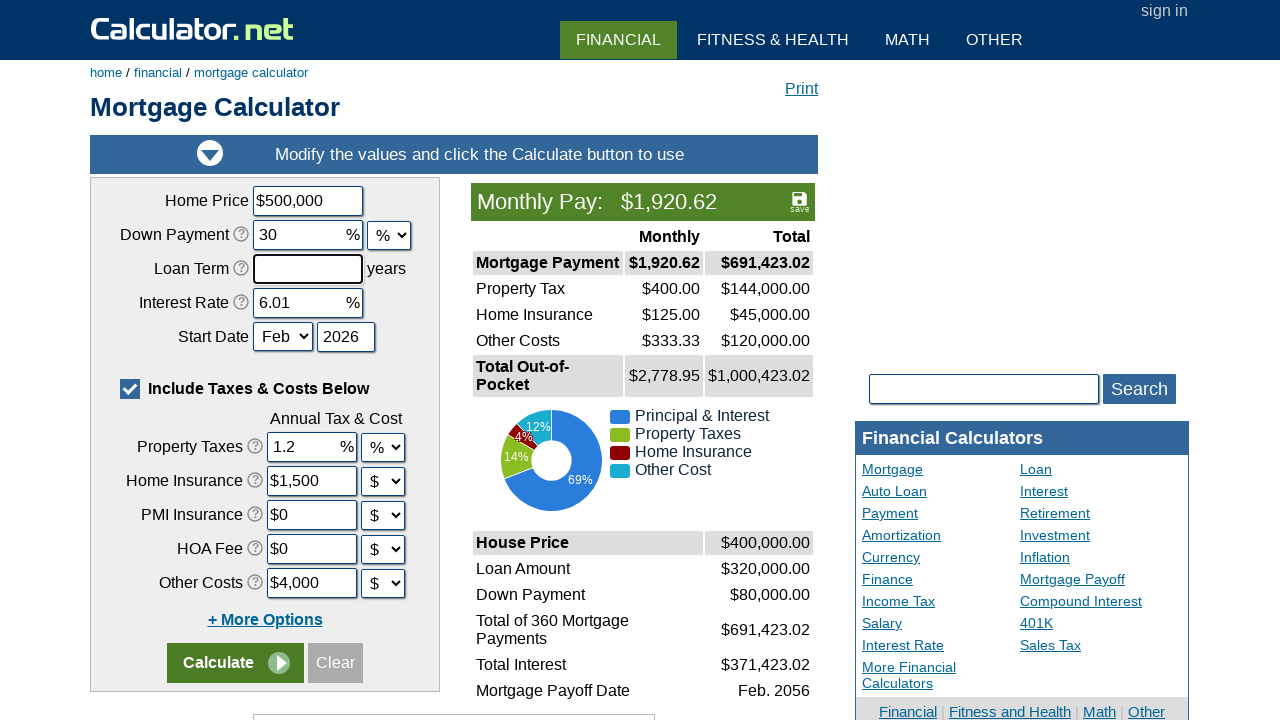

Filled loan term field with 20 years on #cloanterm
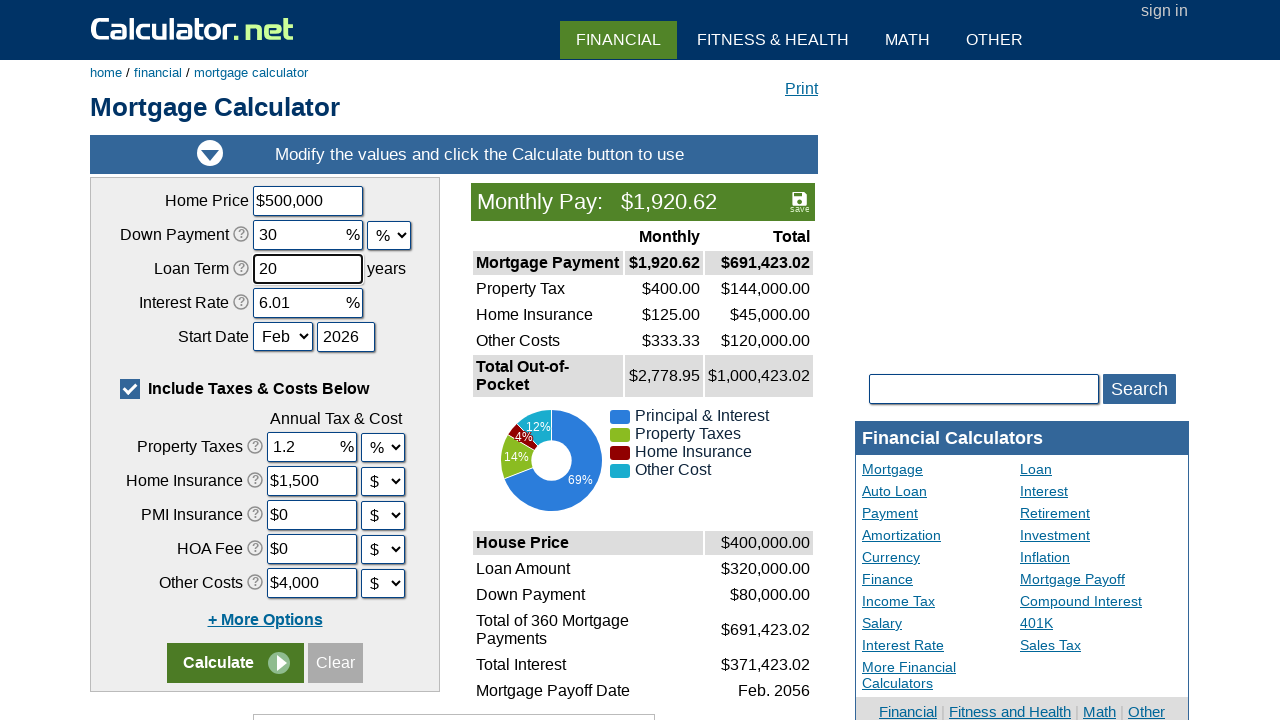

Cleared interest rate field on #cinterestrate
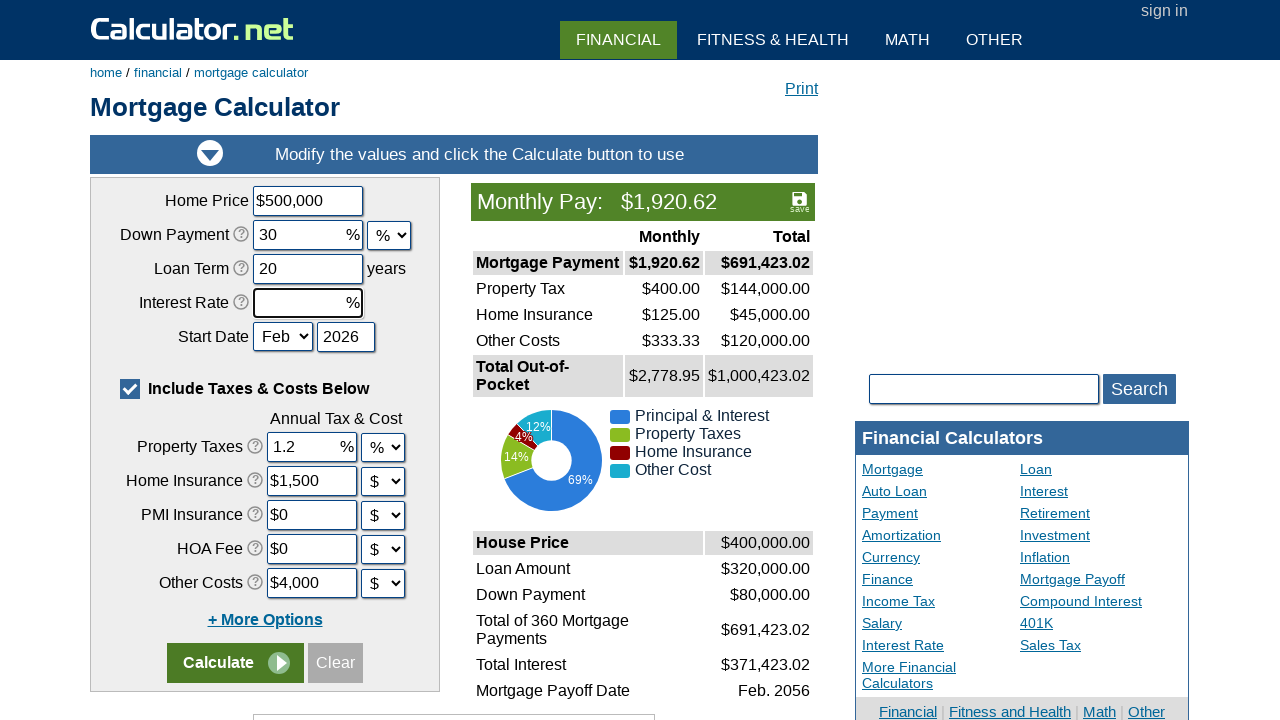

Filled interest rate field with 6% on #cinterestrate
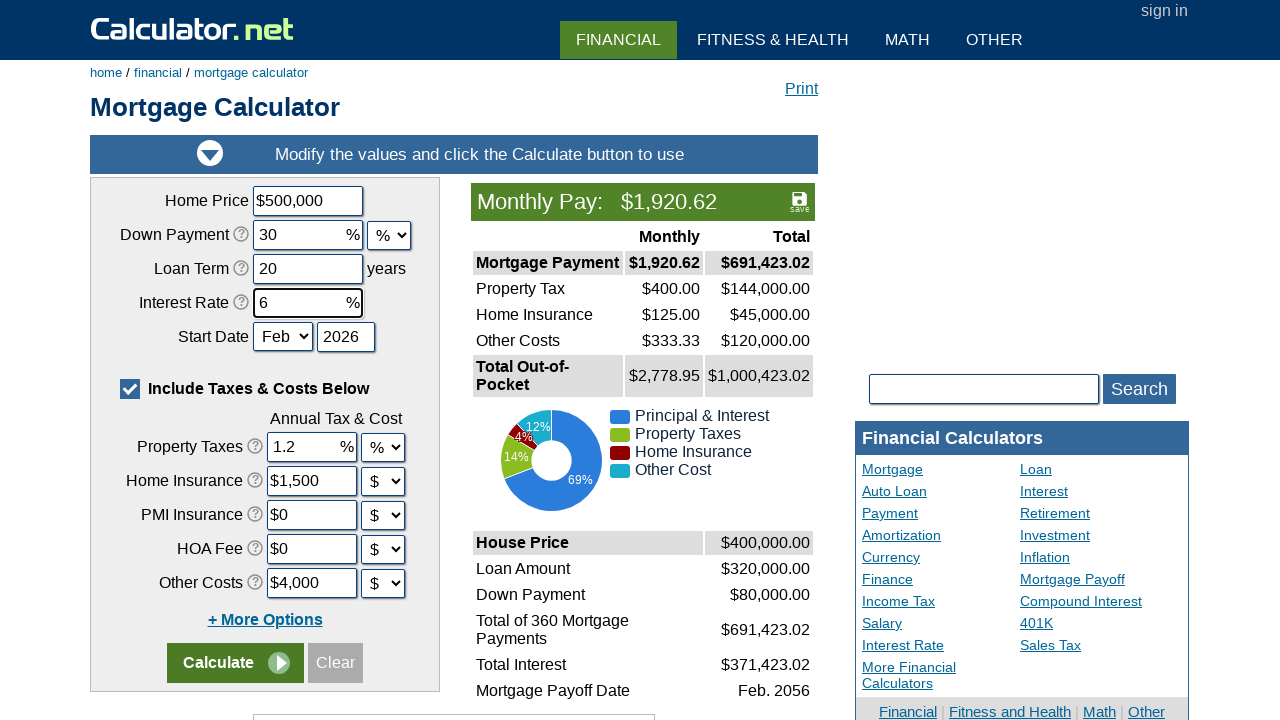

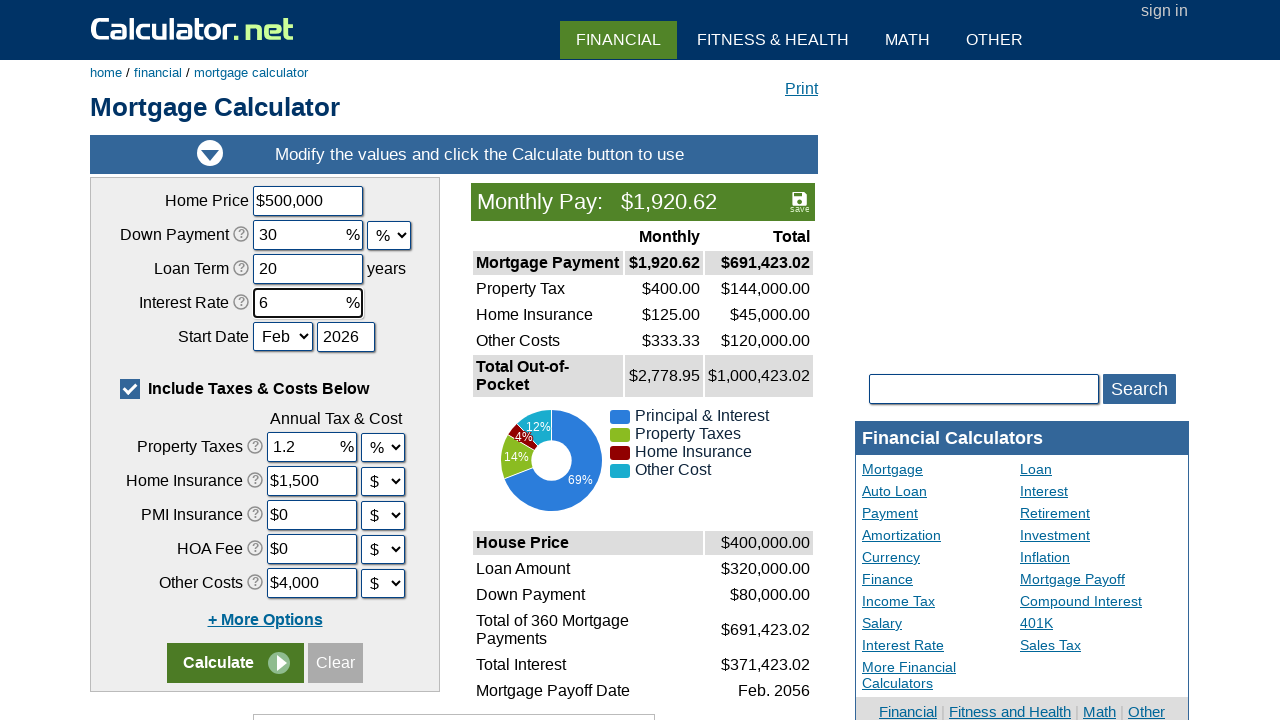